Tests file upload functionality by selecting a file and submitting the upload form, then verifies successful upload message

Starting URL: https://the-internet.herokuapp.com/upload

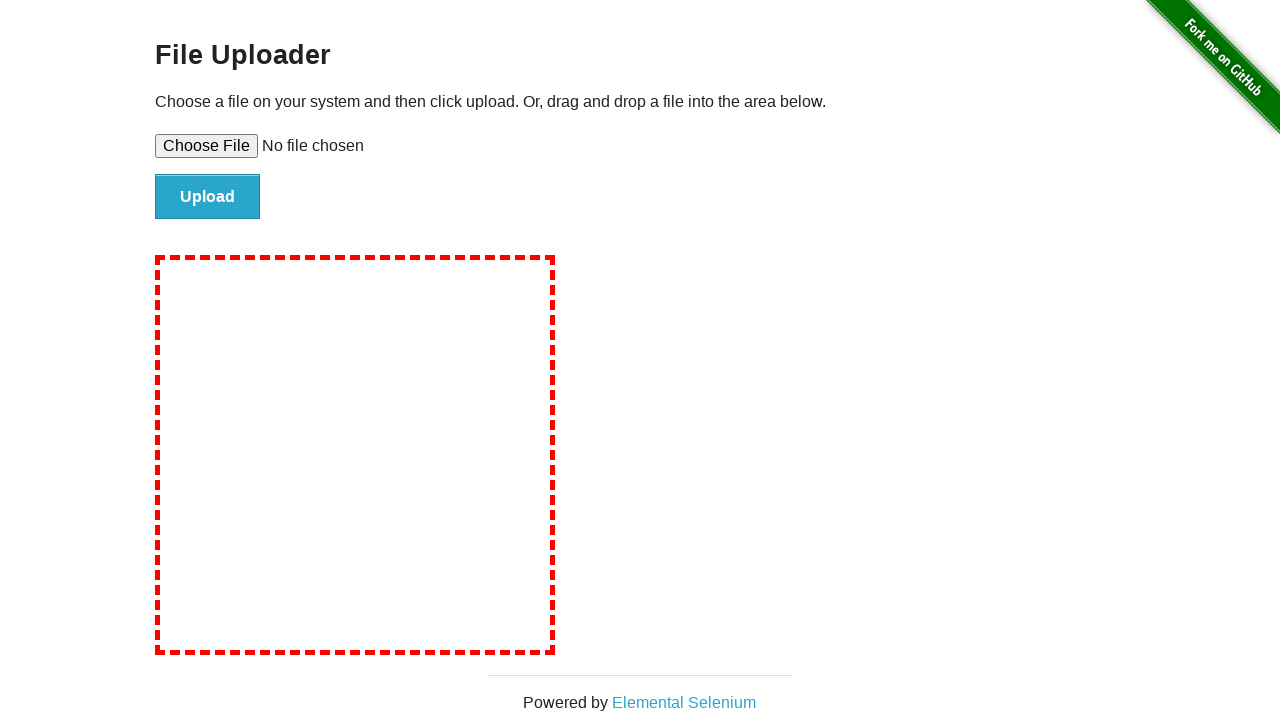

Created test file at /tmp/test_document.txt
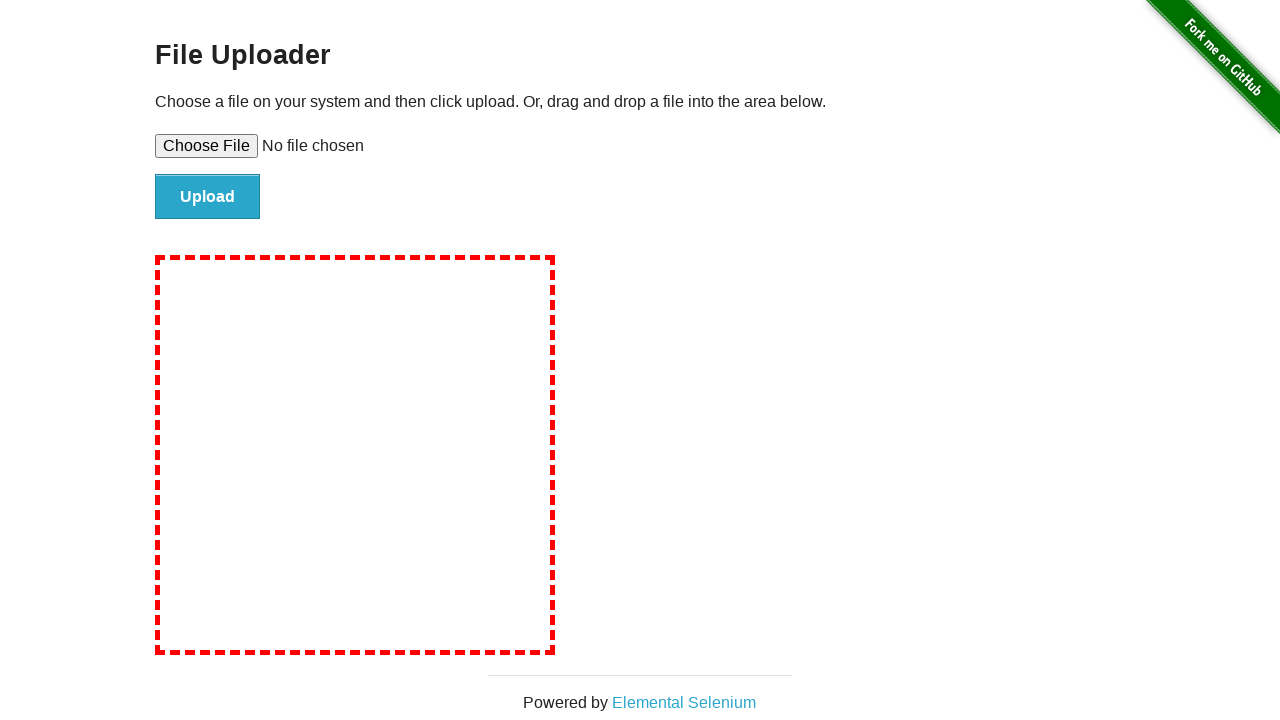

Selected test file for upload
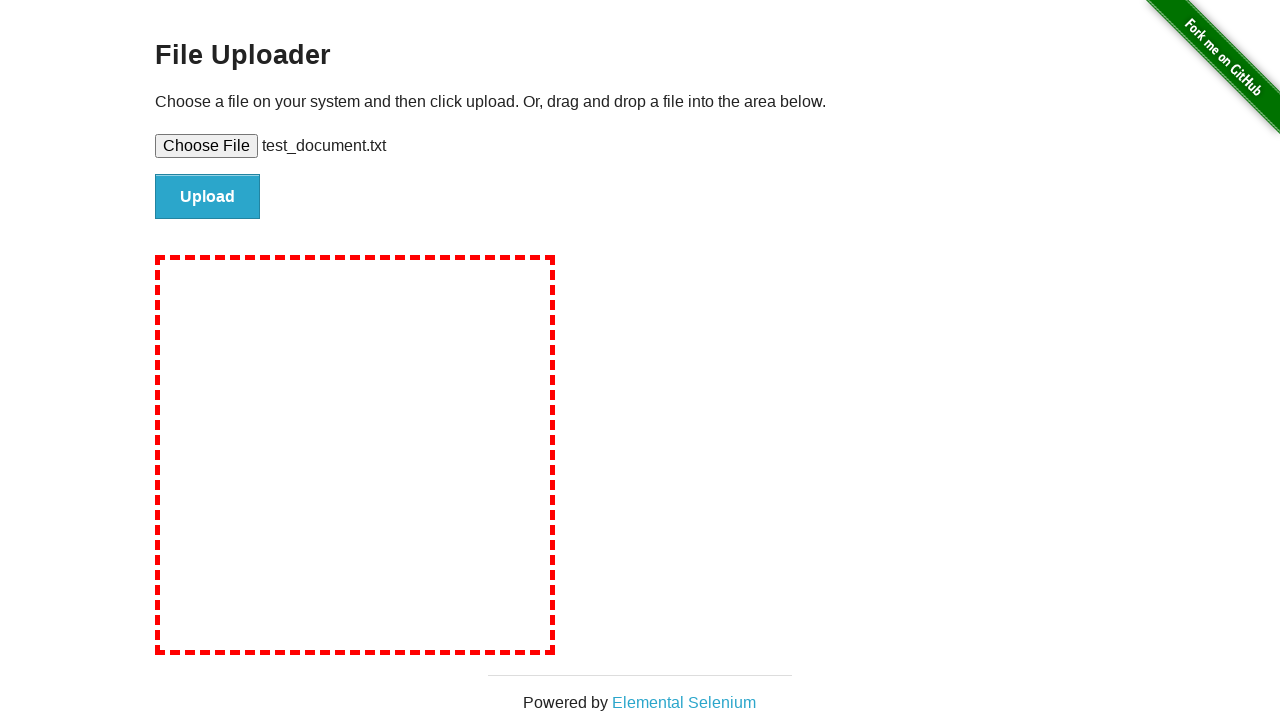

Clicked upload button to submit file at (208, 197) on #file-submit
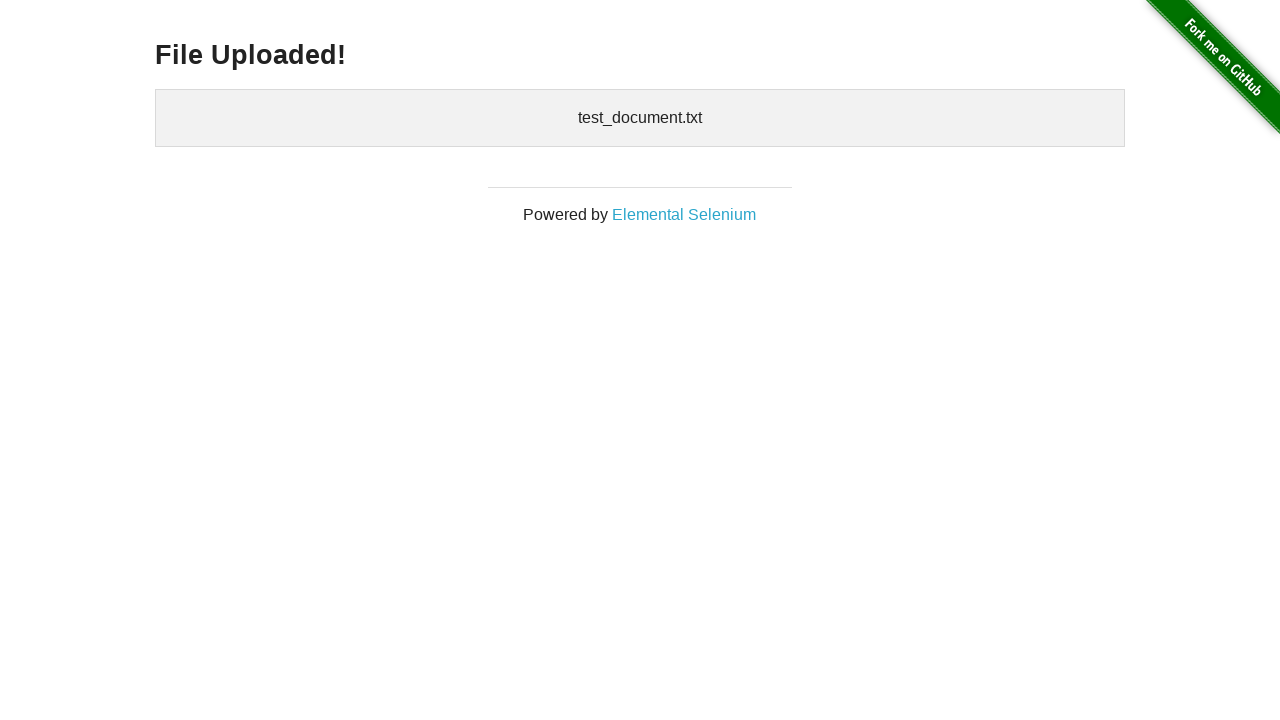

Upload successful - 'File Uploaded!' message appeared
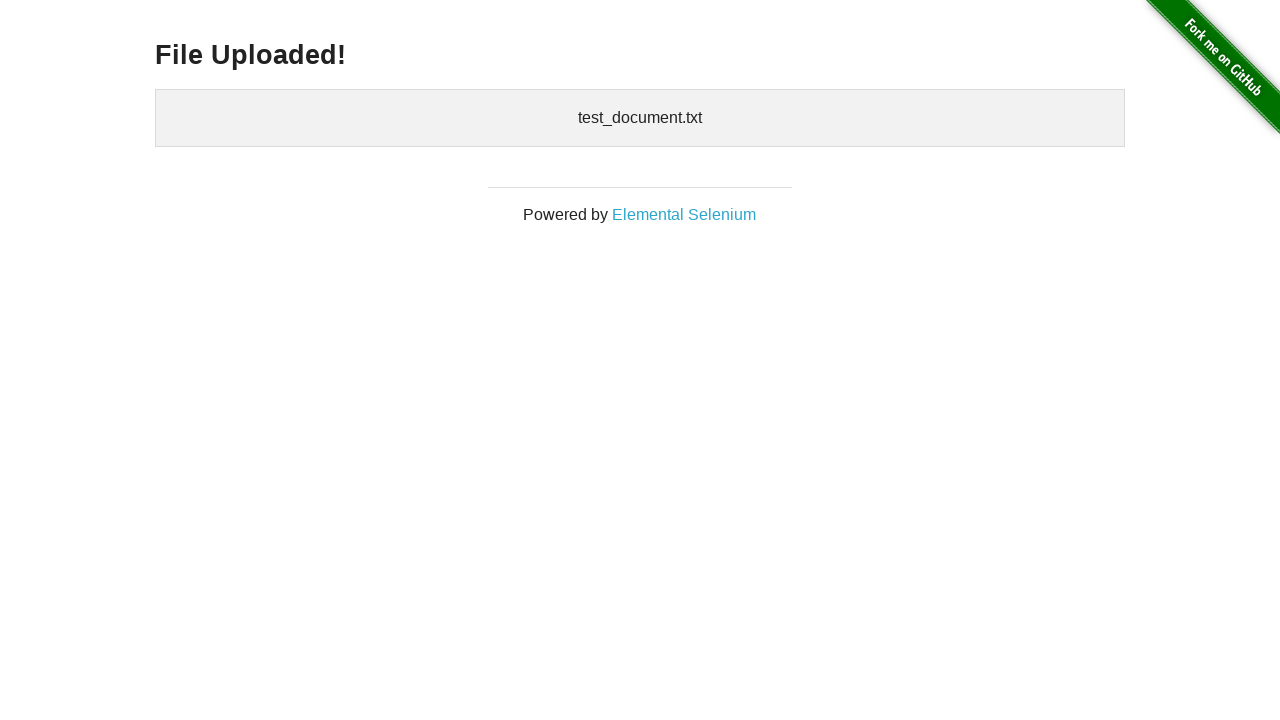

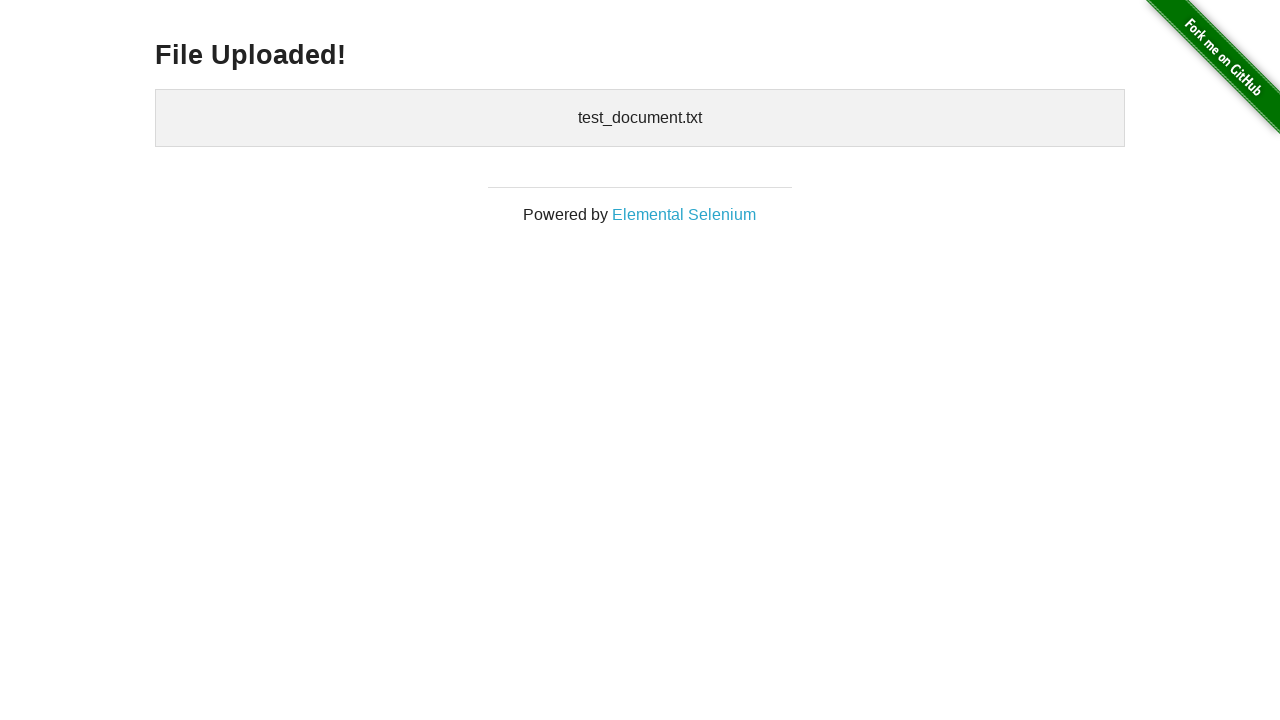